Tests multi-select functionality on jQuery UI's selectable demo by holding CTRL key and clicking on alternating list items (every even-indexed item) to demonstrate multiple selection capability.

Starting URL: http://jqueryui.com/selectable/

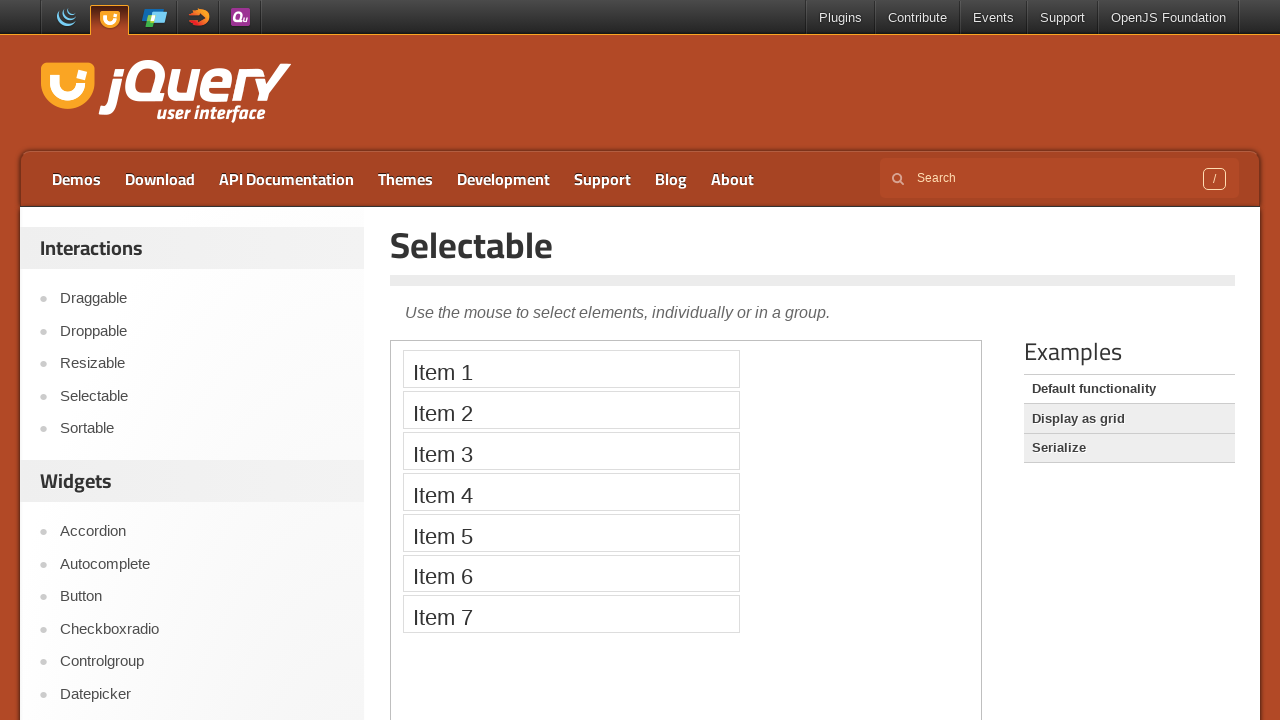

Located the demo iframe
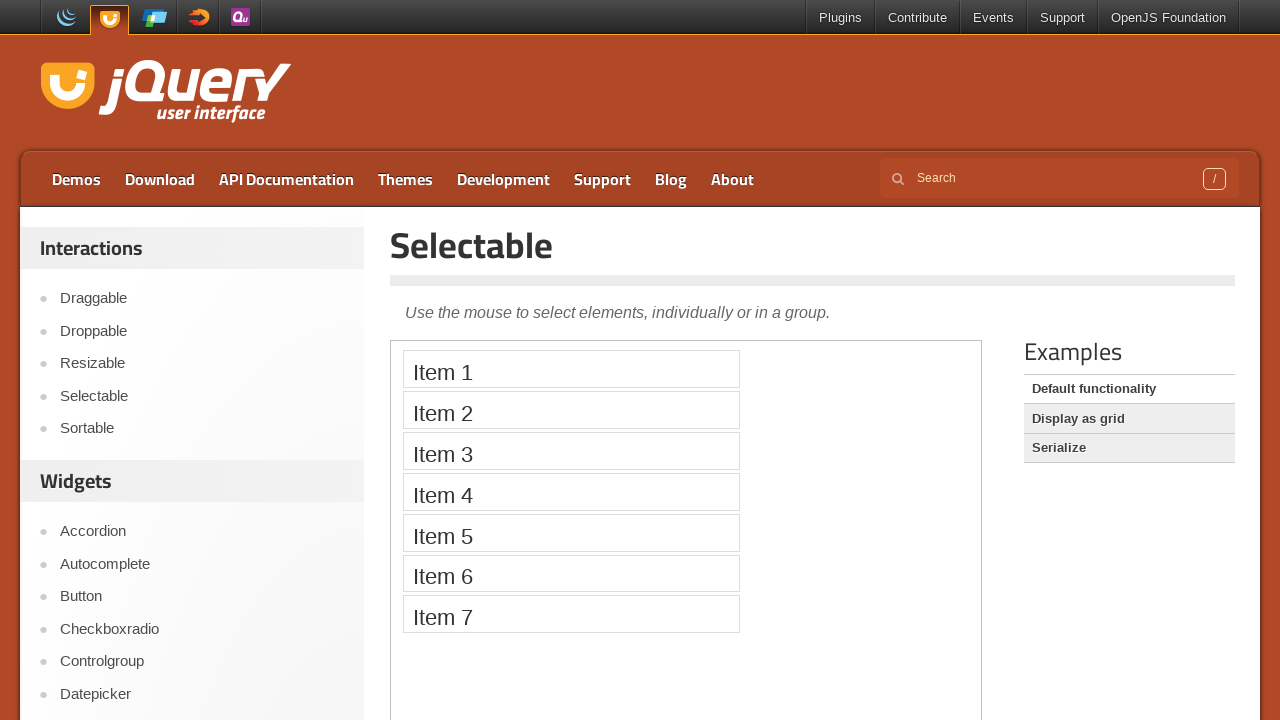

Selectable list loaded and became visible
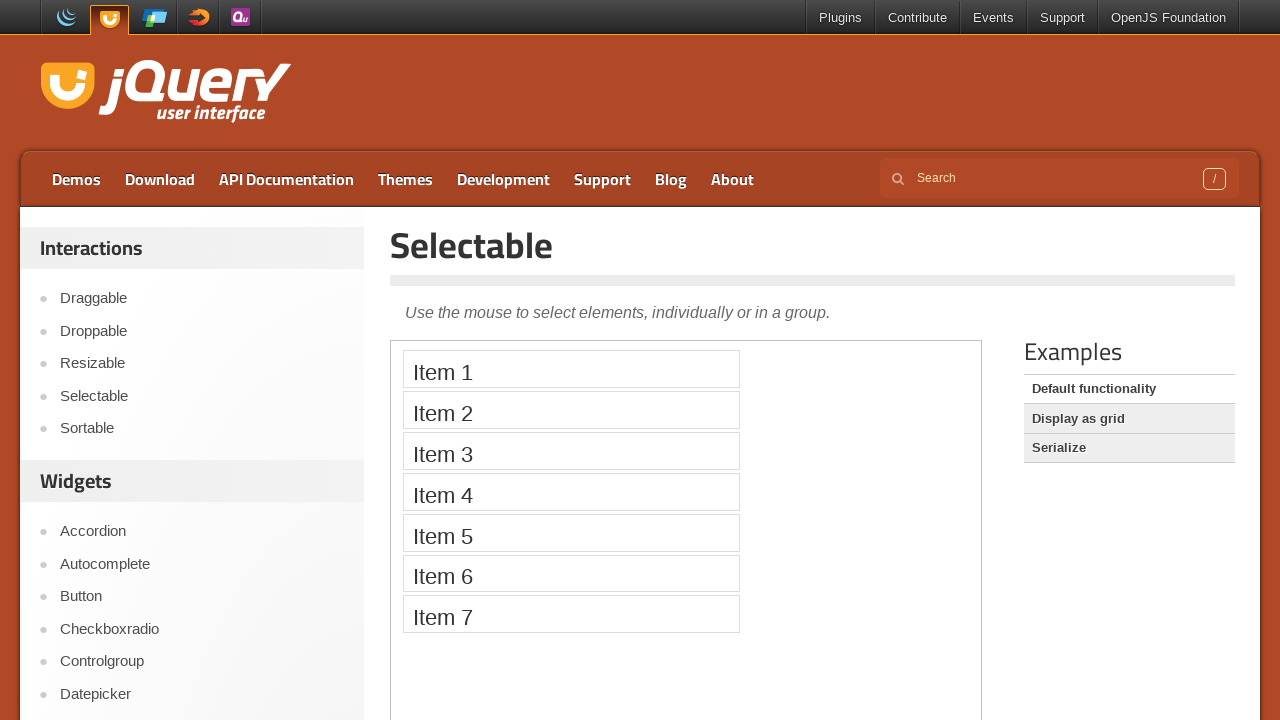

Located all list items in the selectable list
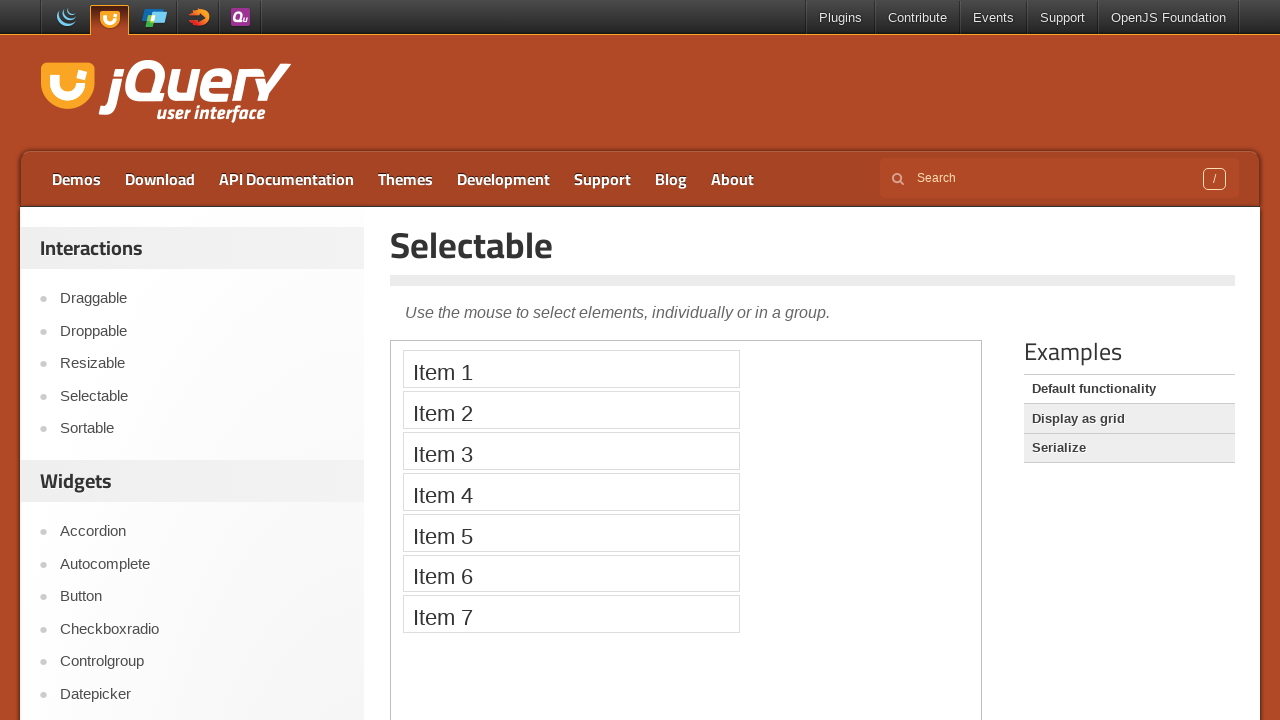

Counted 7 items in the selectable list
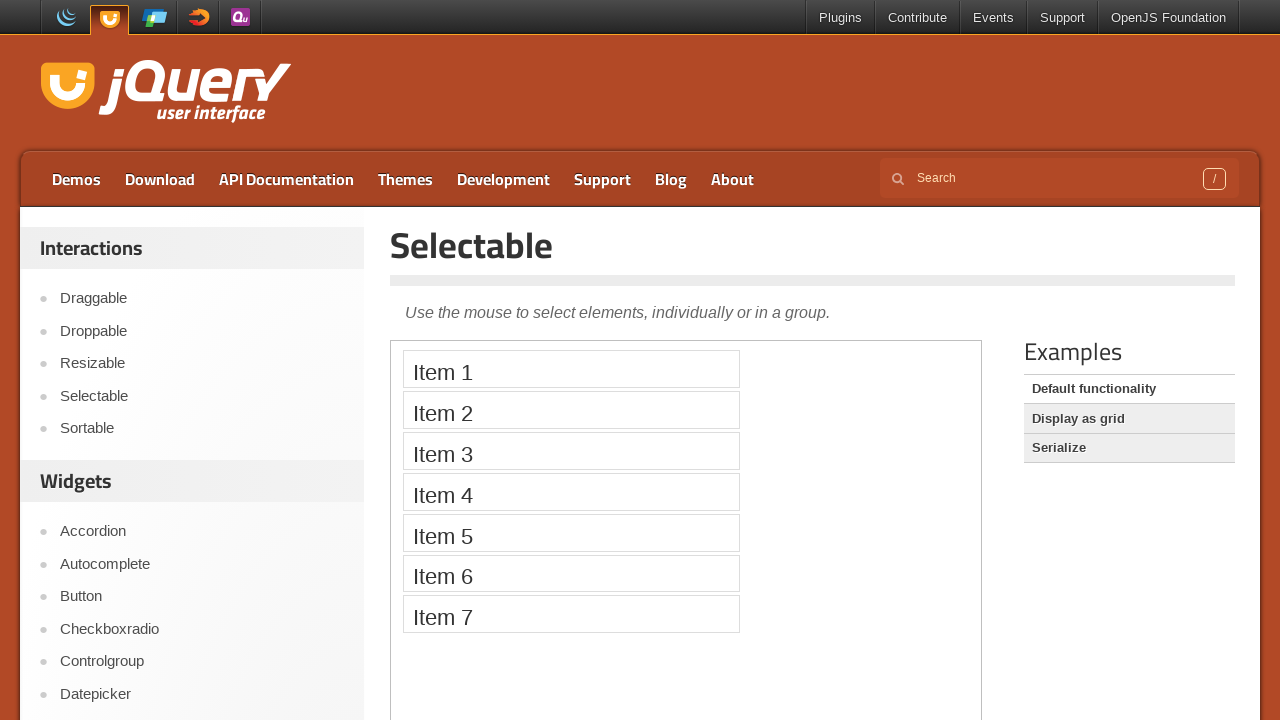

CTRL+clicked list item at index 1 to add to selection at (571, 410) on iframe >> nth=0 >> internal:control=enter-frame >> ol#selectable li >> nth=1
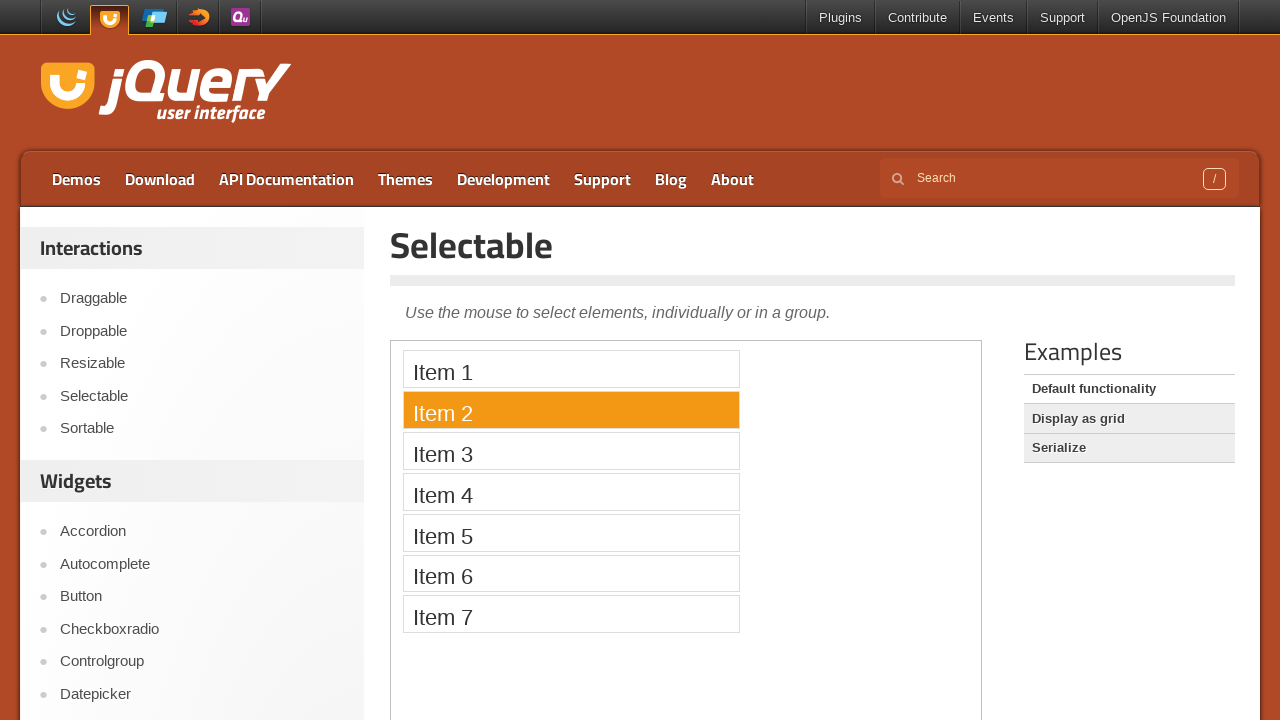

Waited 1 second after item click
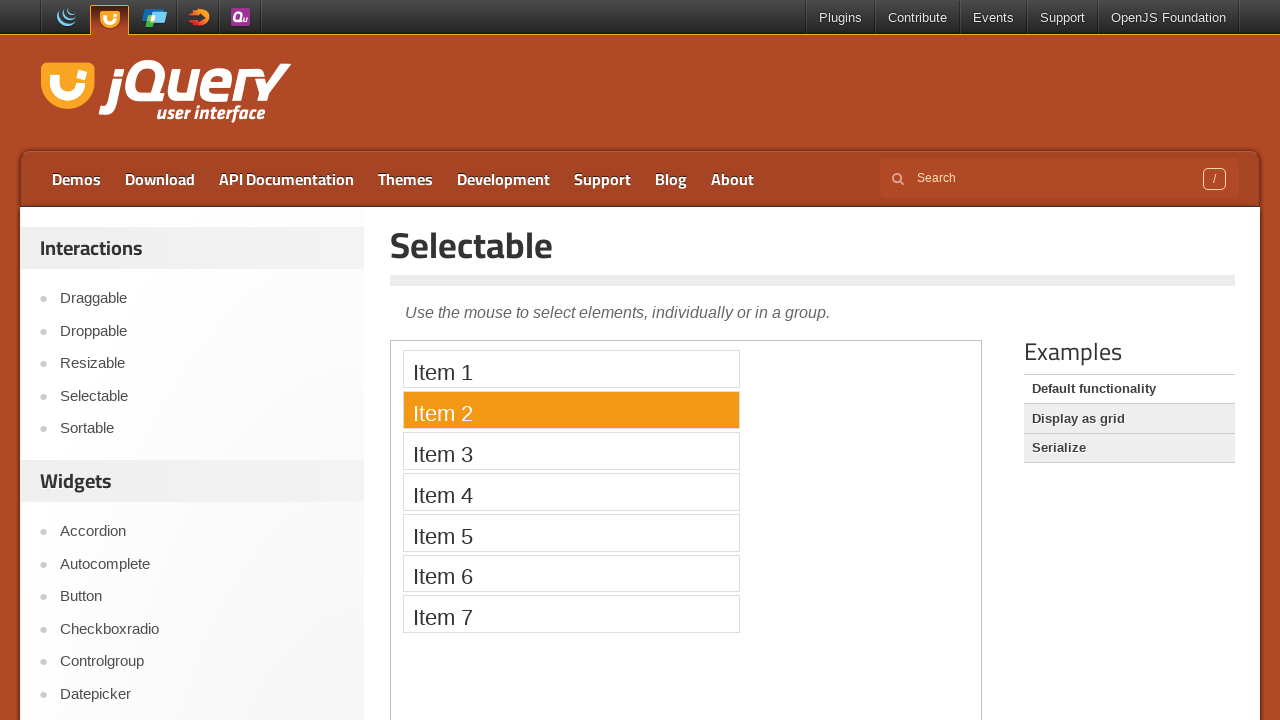

CTRL+clicked list item at index 3 to add to selection at (571, 492) on iframe >> nth=0 >> internal:control=enter-frame >> ol#selectable li >> nth=3
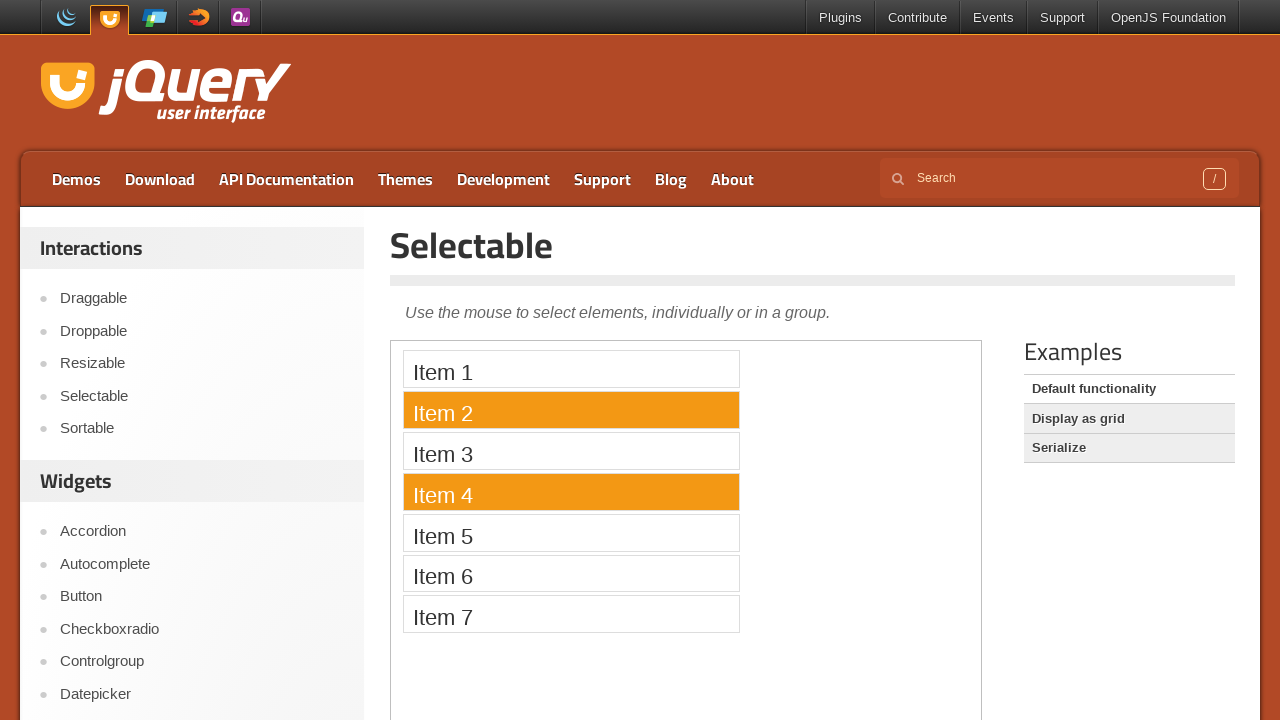

Waited 1 second after item click
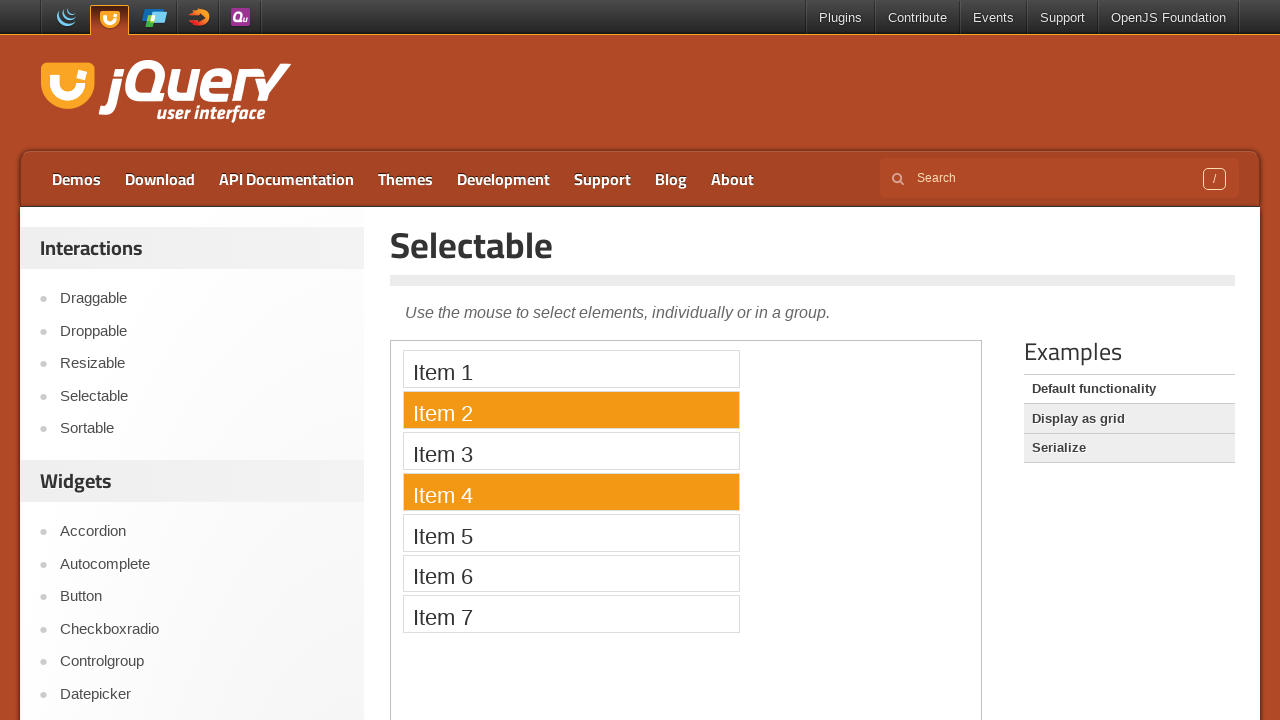

CTRL+clicked list item at index 5 to add to selection at (571, 573) on iframe >> nth=0 >> internal:control=enter-frame >> ol#selectable li >> nth=5
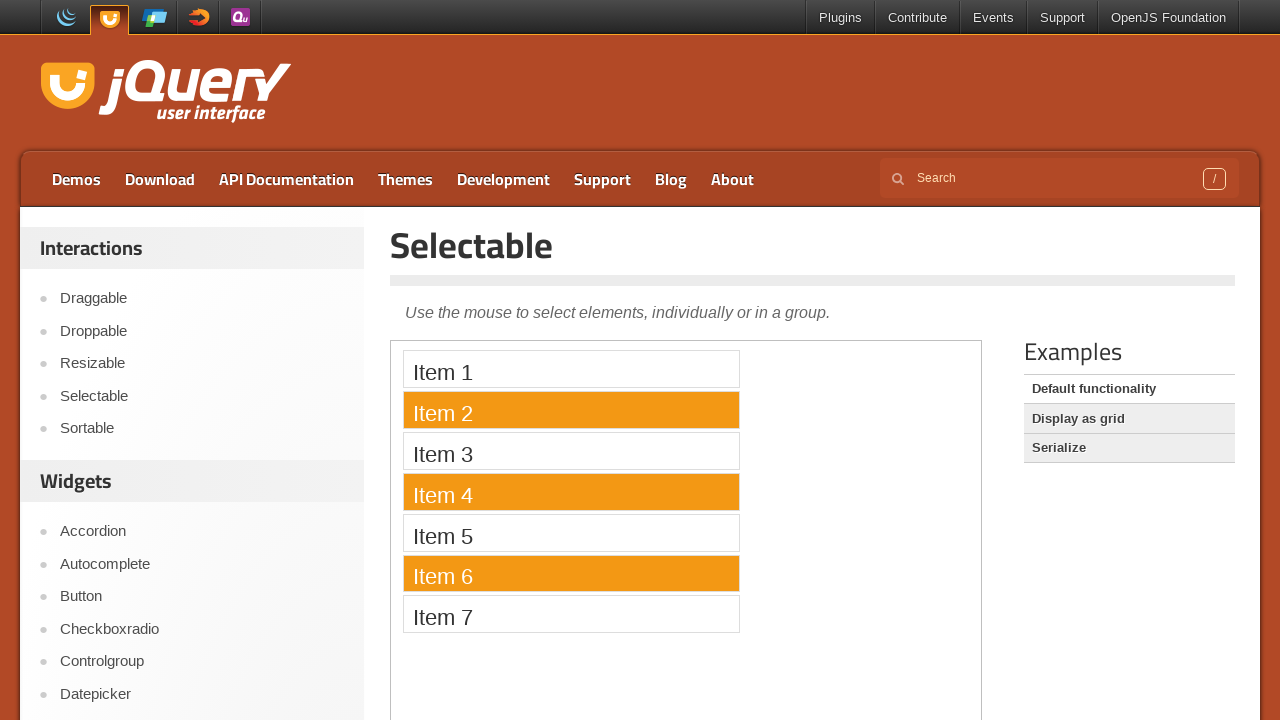

Waited 1 second after item click
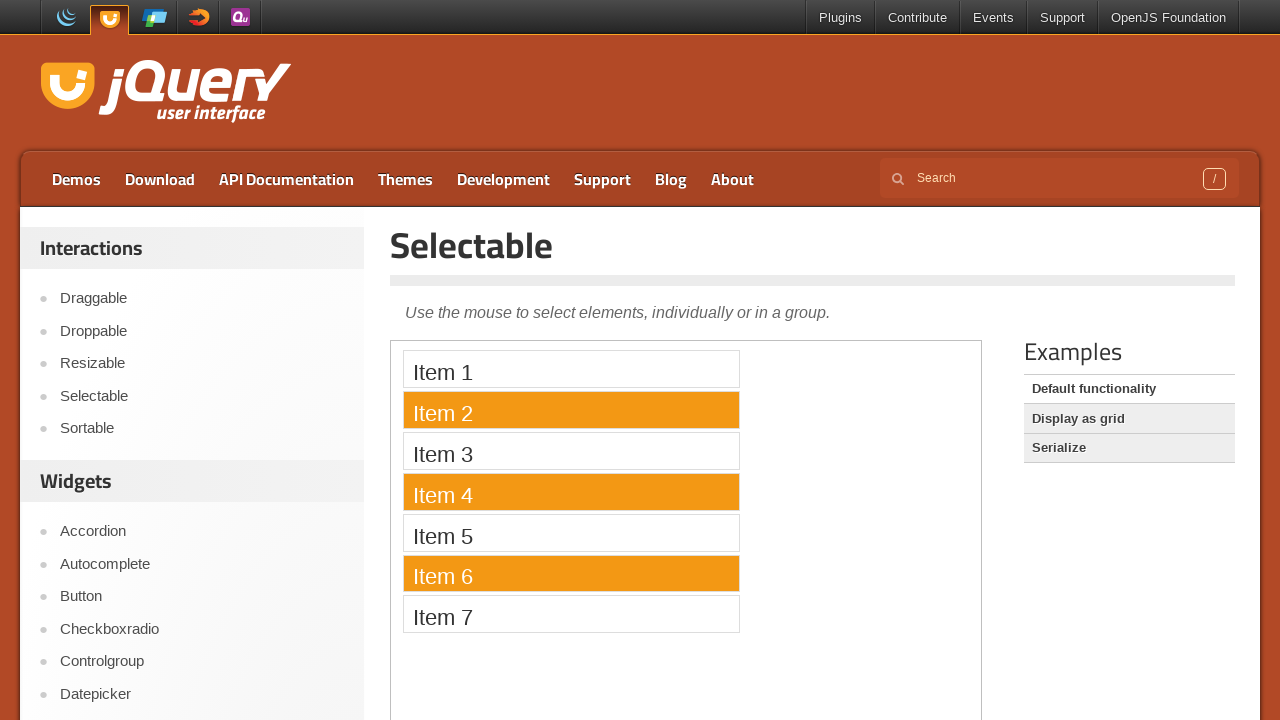

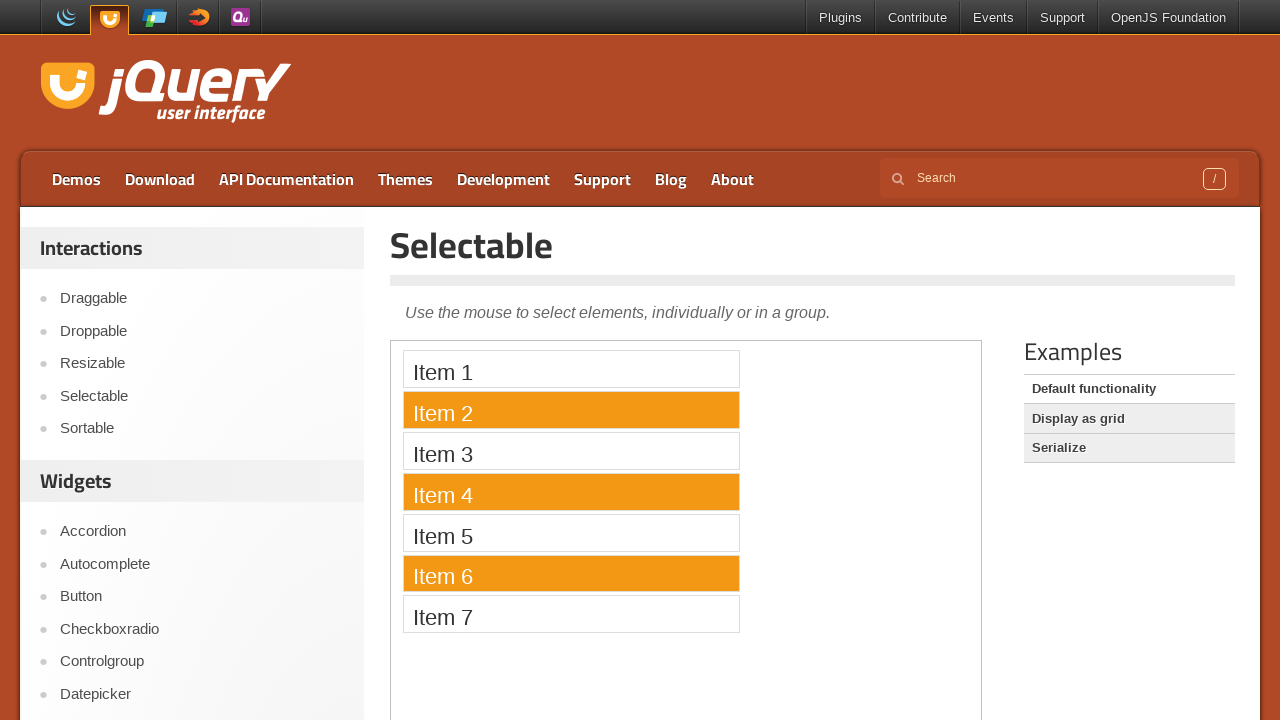